Tests filling out a practice registration form on DemoQA, including personal details (name, email, gender, mobile), date of birth selection, subjects, hobbies, address, and state/city dropdowns.

Starting URL: https://demoqa.com/automation-practice-form

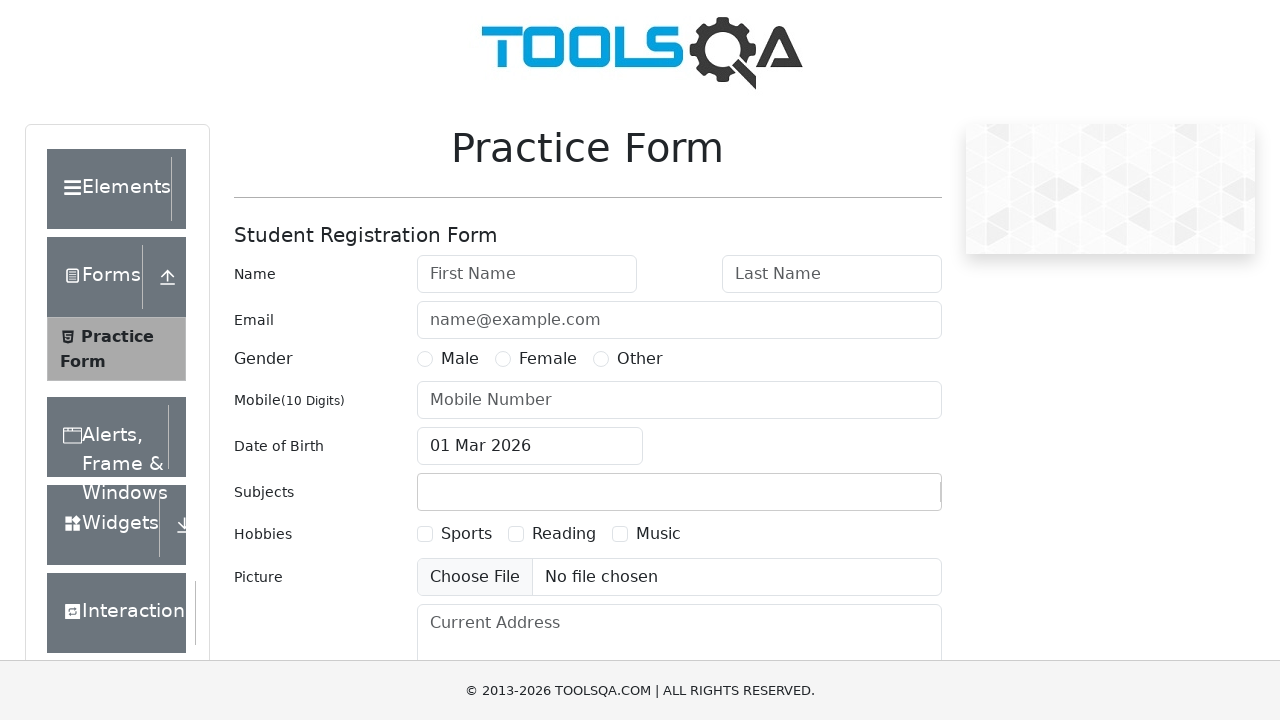

Filled first name field with 'Вася' on #firstName
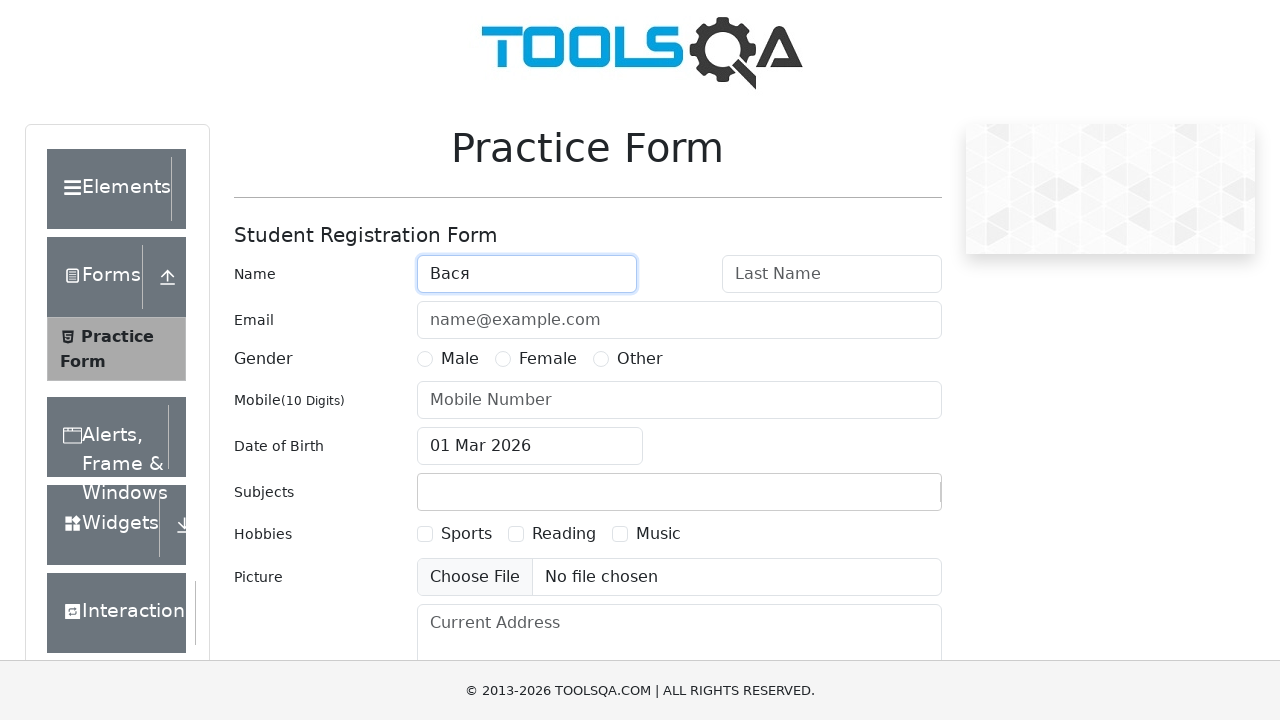

Filled last name field with 'Пупкин' on #lastName
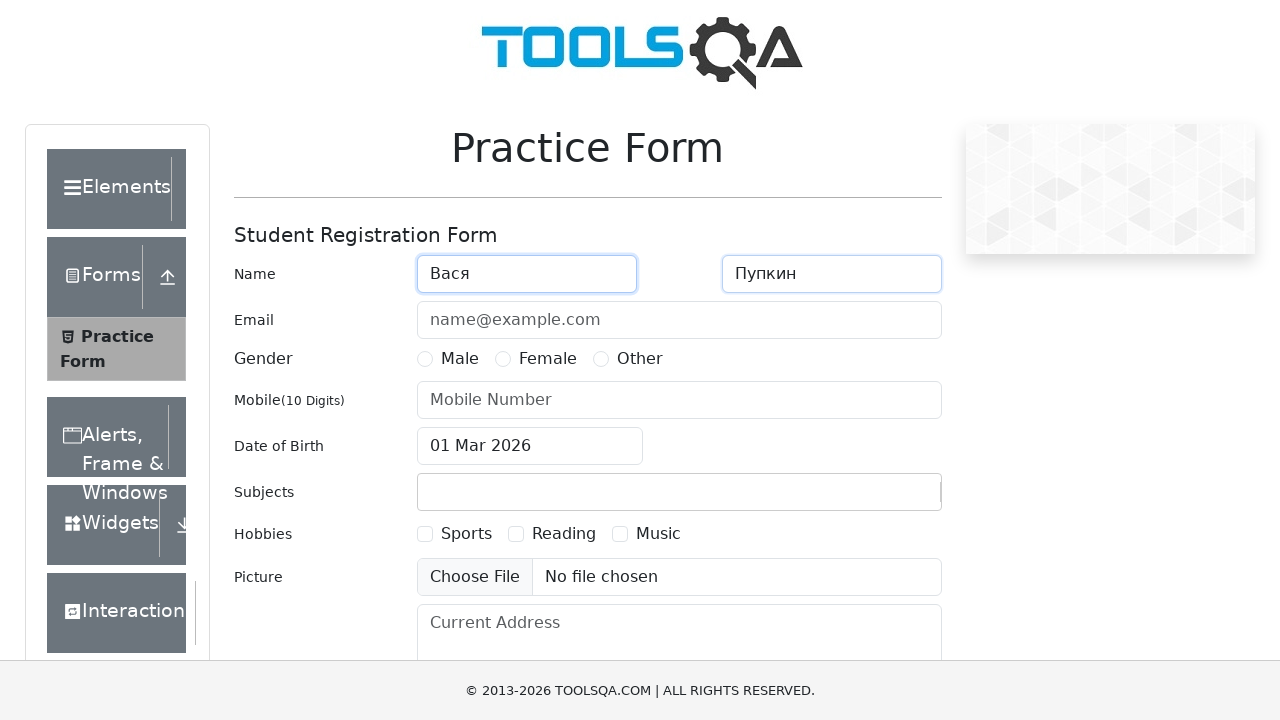

Filled email field with 'pupkin@gmail.com' on #userEmail
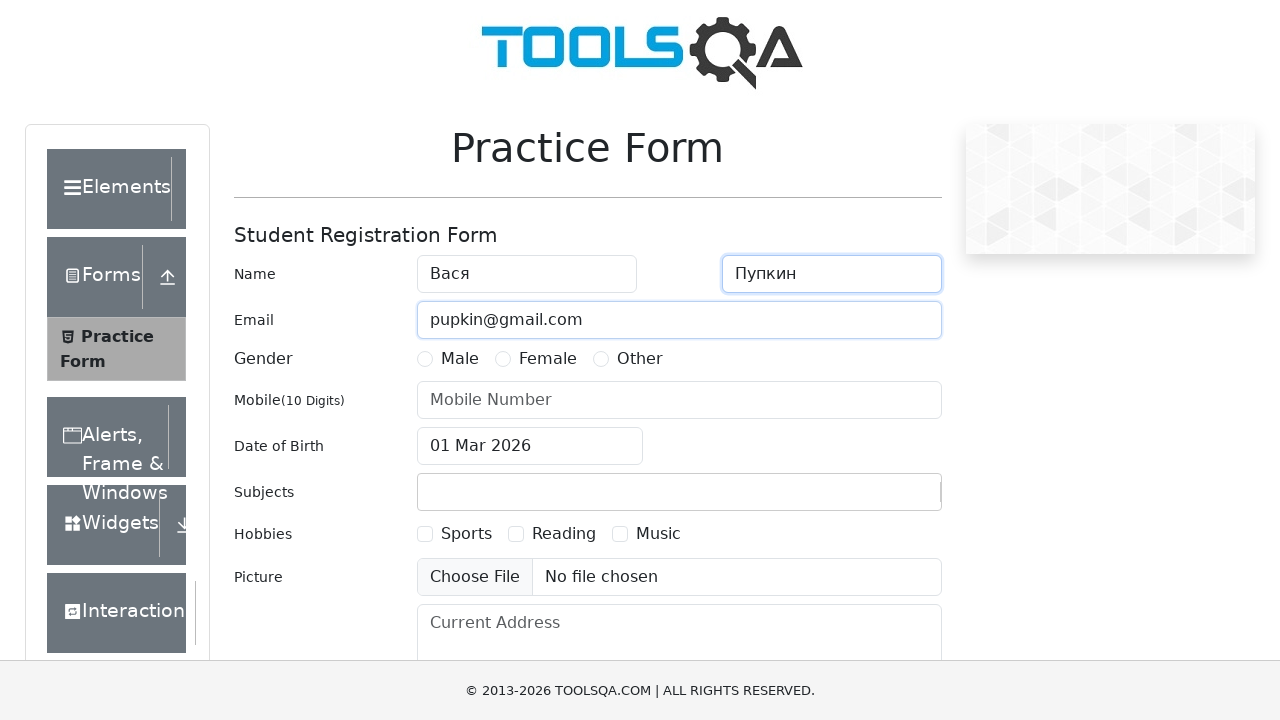

Selected Male gender option at (460, 359) on label[for="gender-radio-1"]
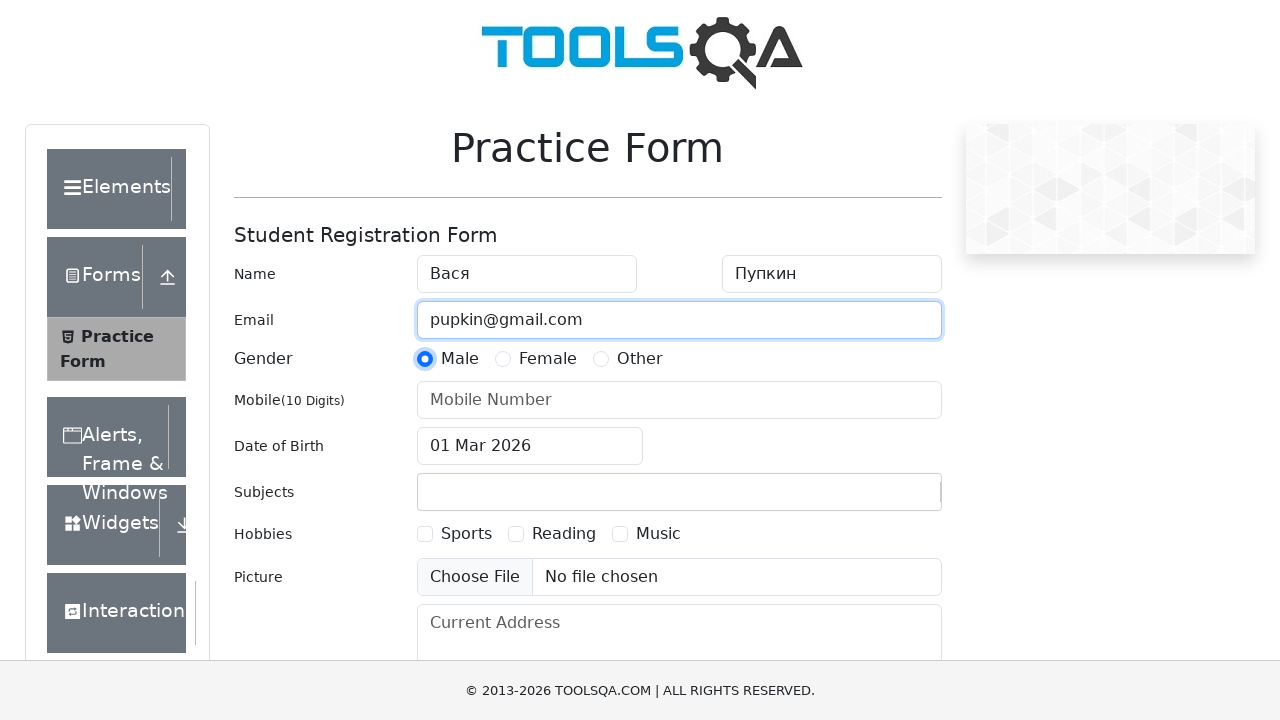

Filled mobile number field with '1234567890' on #userNumber
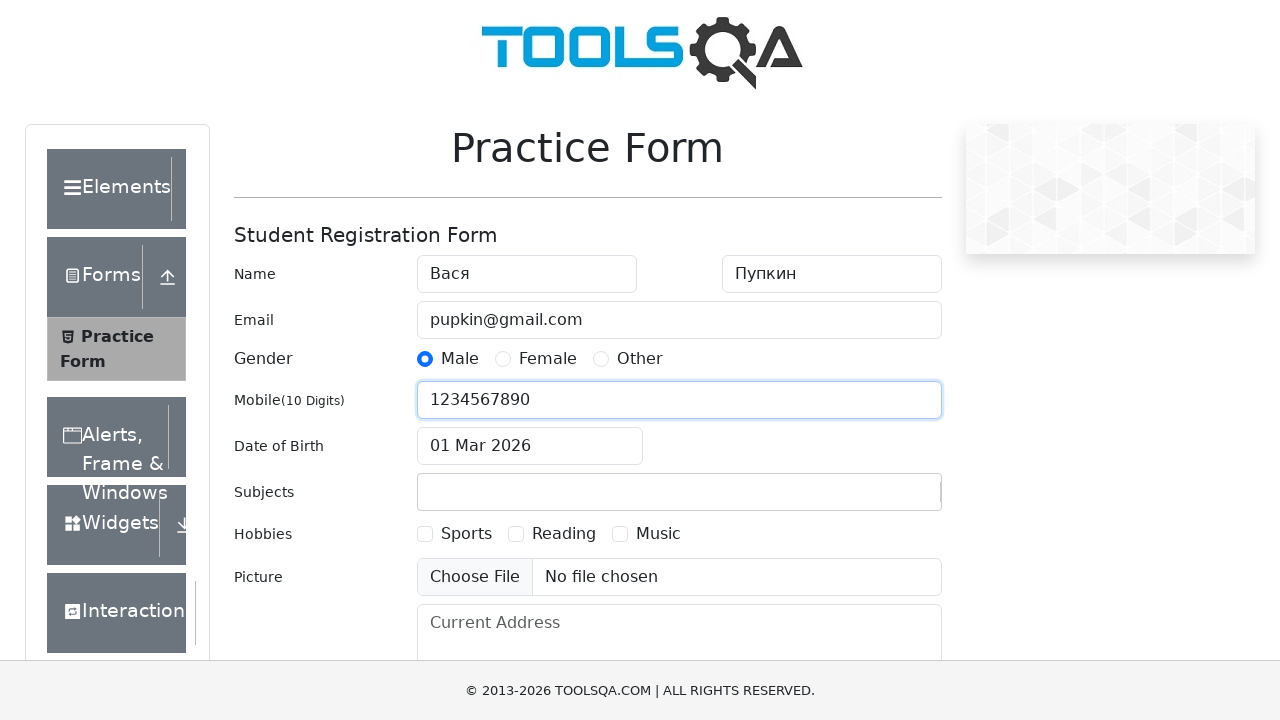

Opened date picker for date of birth at (530, 446) on #dateOfBirthInput
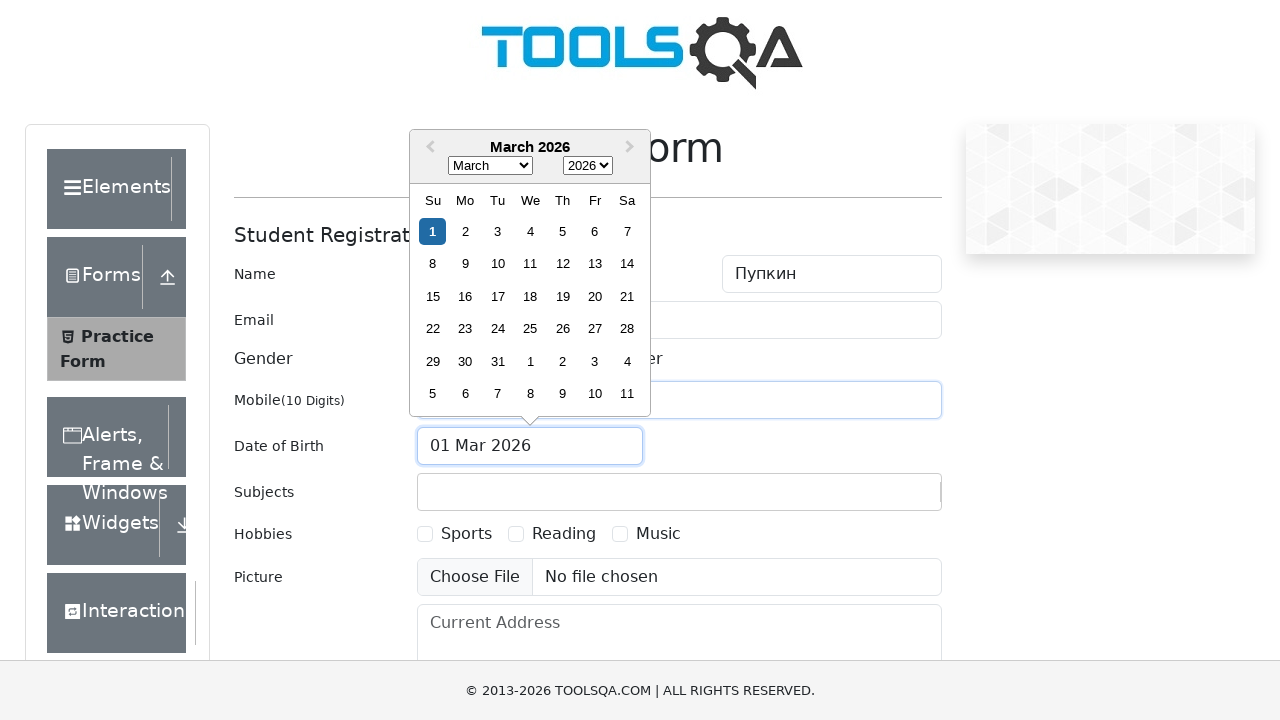

Selected year 1995 from date picker on .react-datepicker__year-select
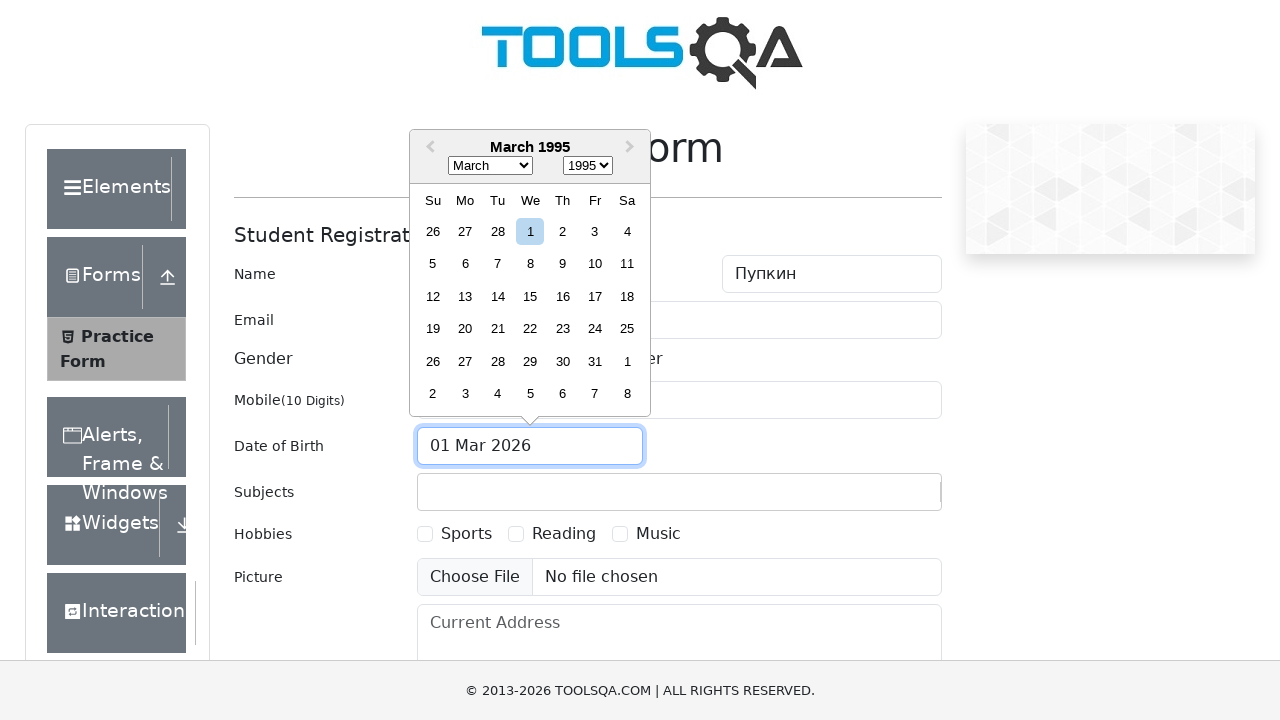

Selected October (month 9) from date picker on .react-datepicker__month-select
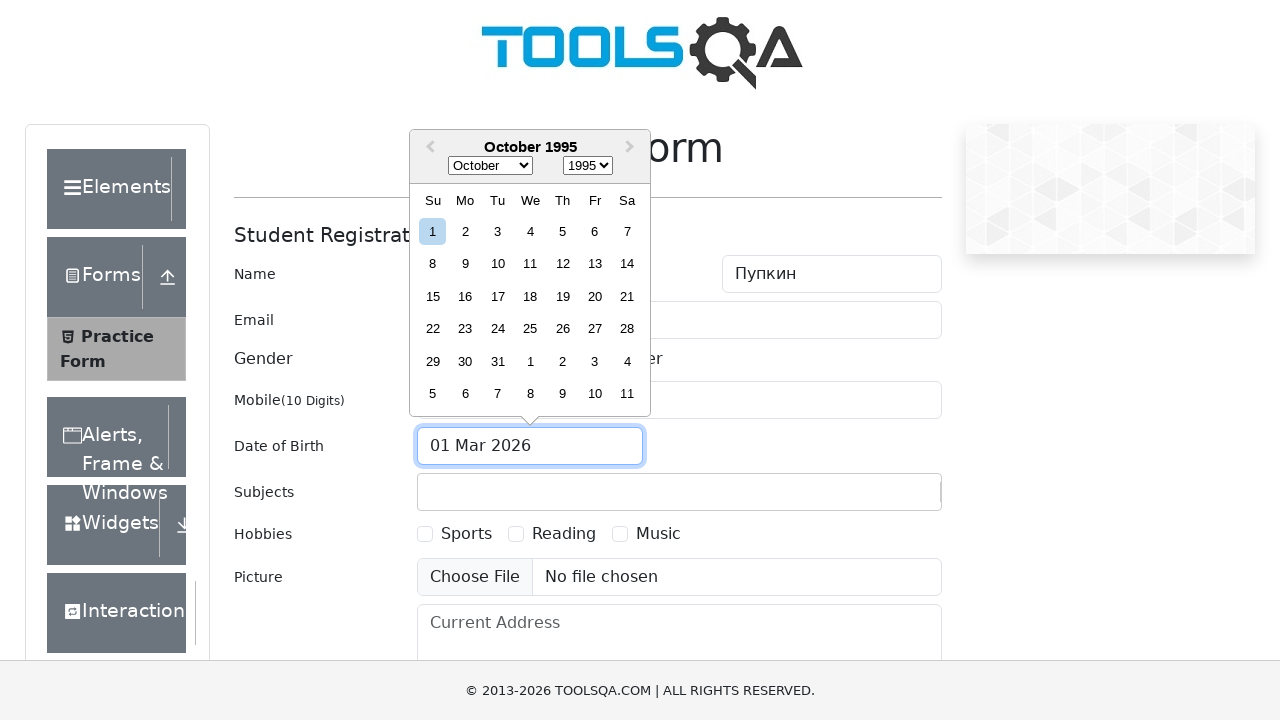

Selected October 1st, 1995 as date of birth at (433, 231) on div[aria-label="Choose Sunday, October 1st, 1995"]
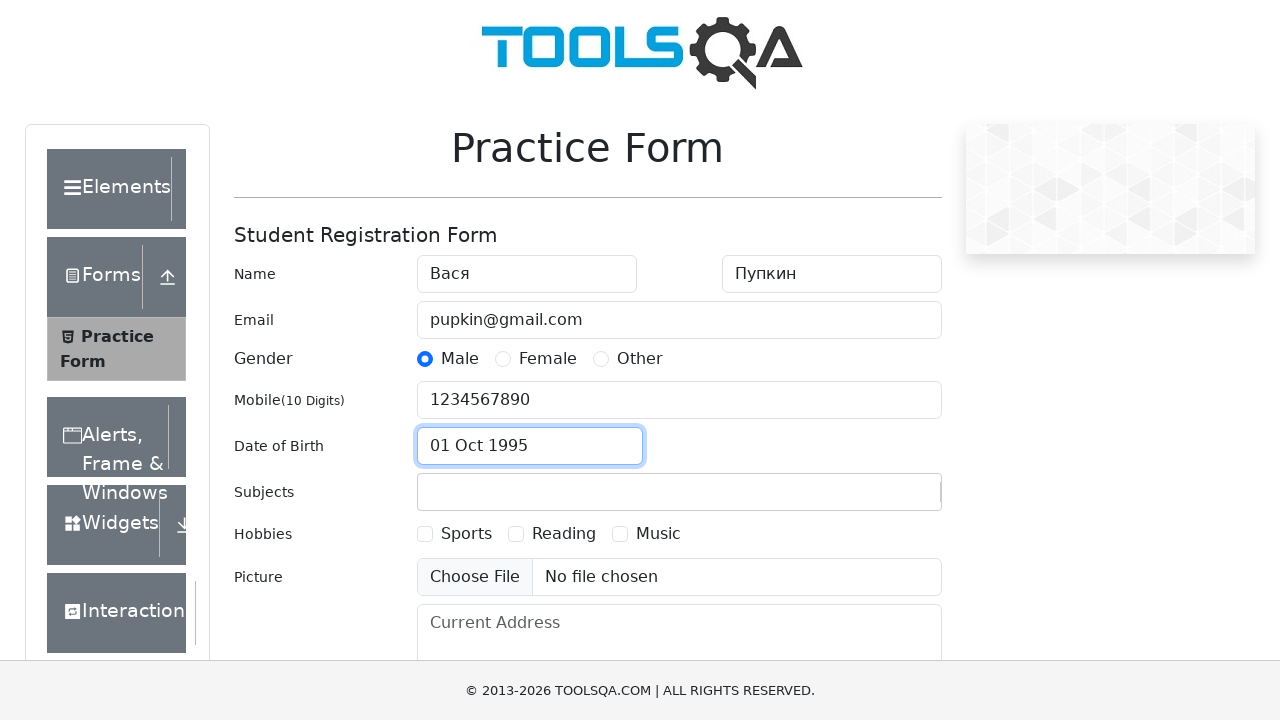

Filled subjects field with 'English' on #subjectsInput
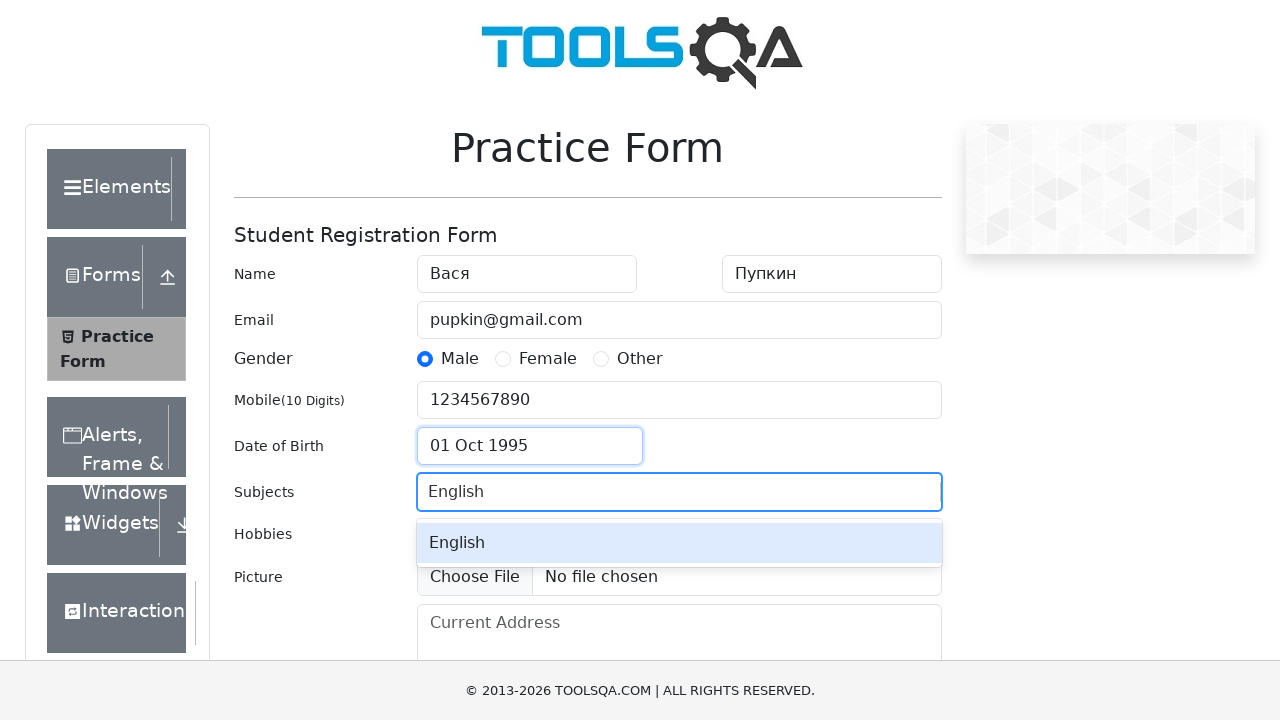

Pressed Enter to confirm subject selection
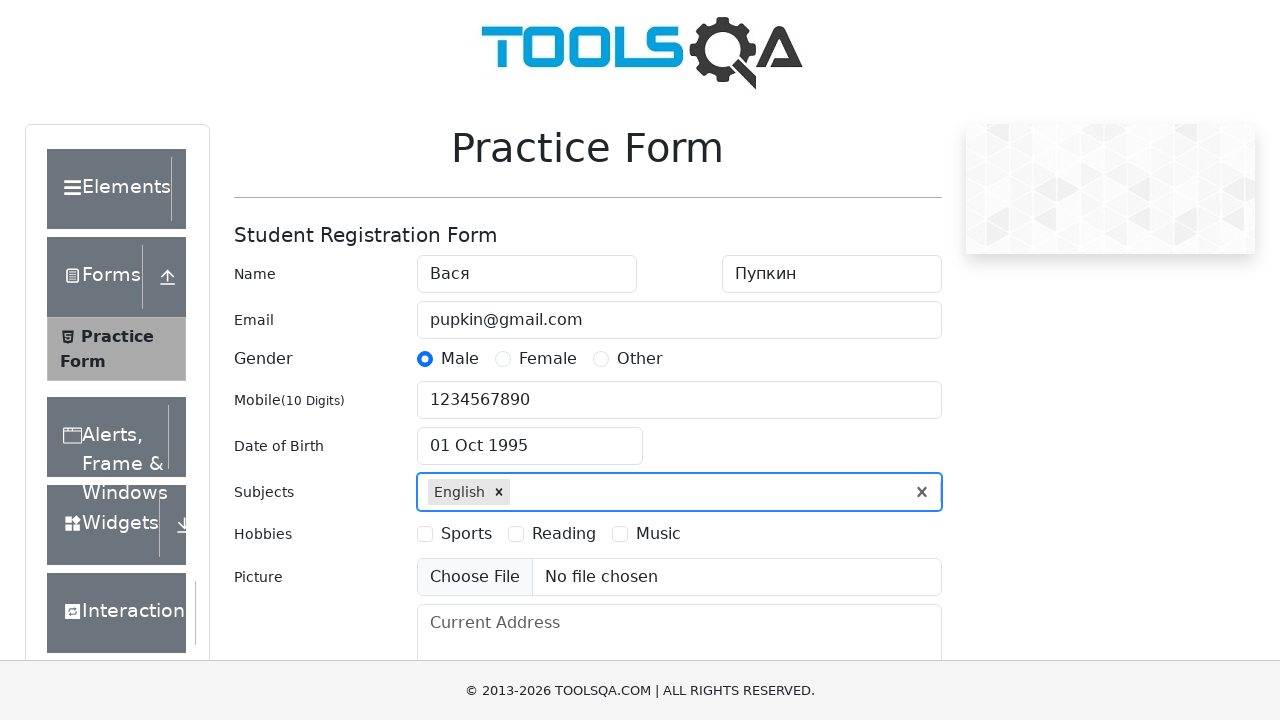

Selected Sports hobby checkbox at (466, 534) on label[for="hobbies-checkbox-1"]
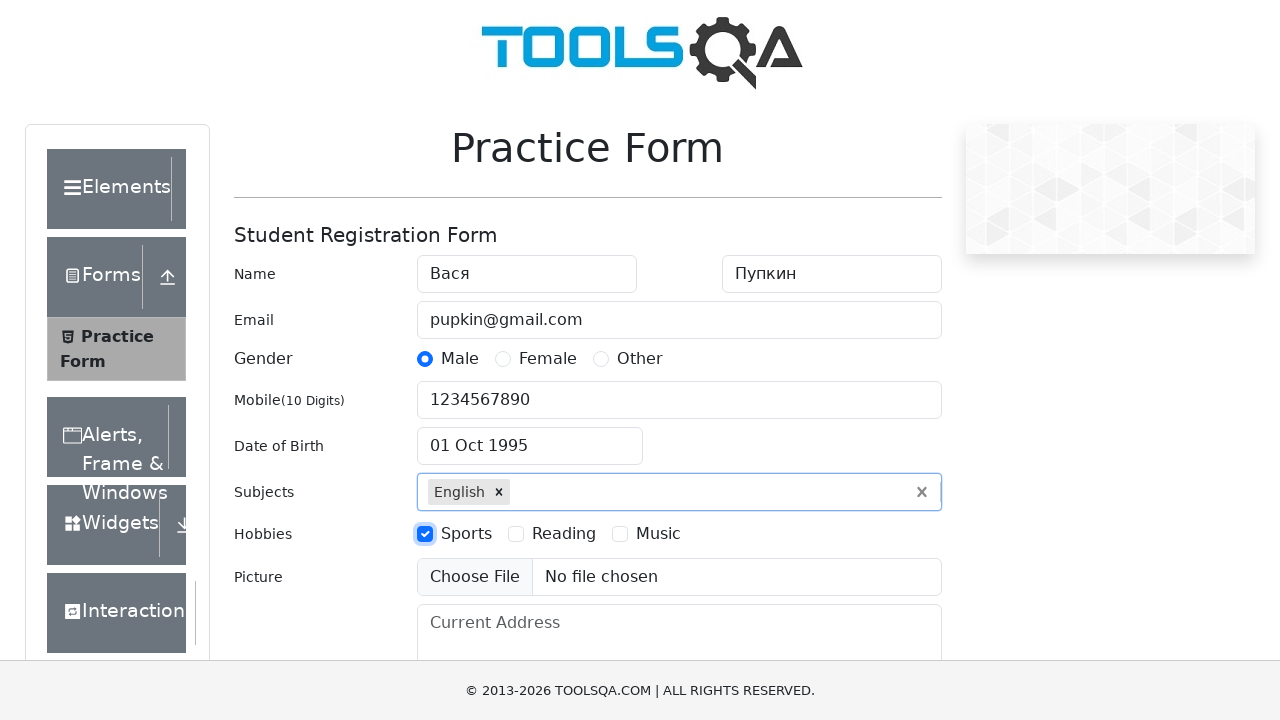

Filled current address field with '3-я улица строителей, дом 25' on #currentAddress
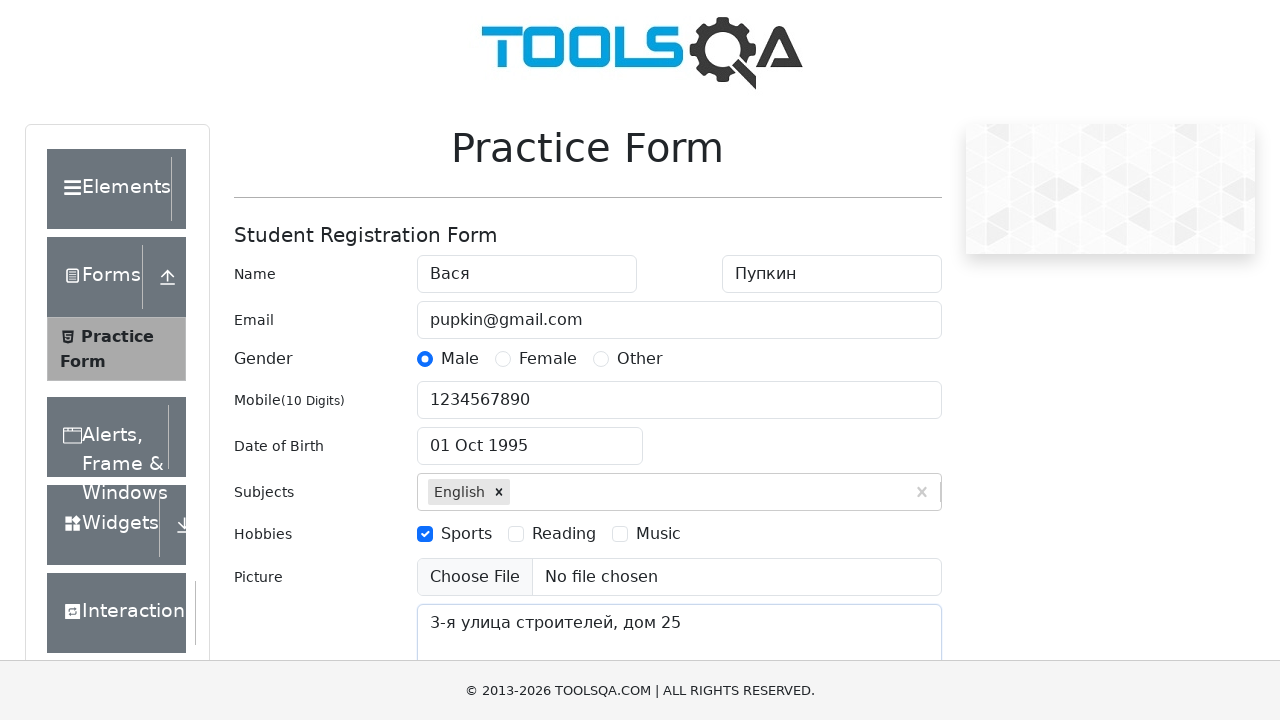

Opened state dropdown at (527, 437) on #state
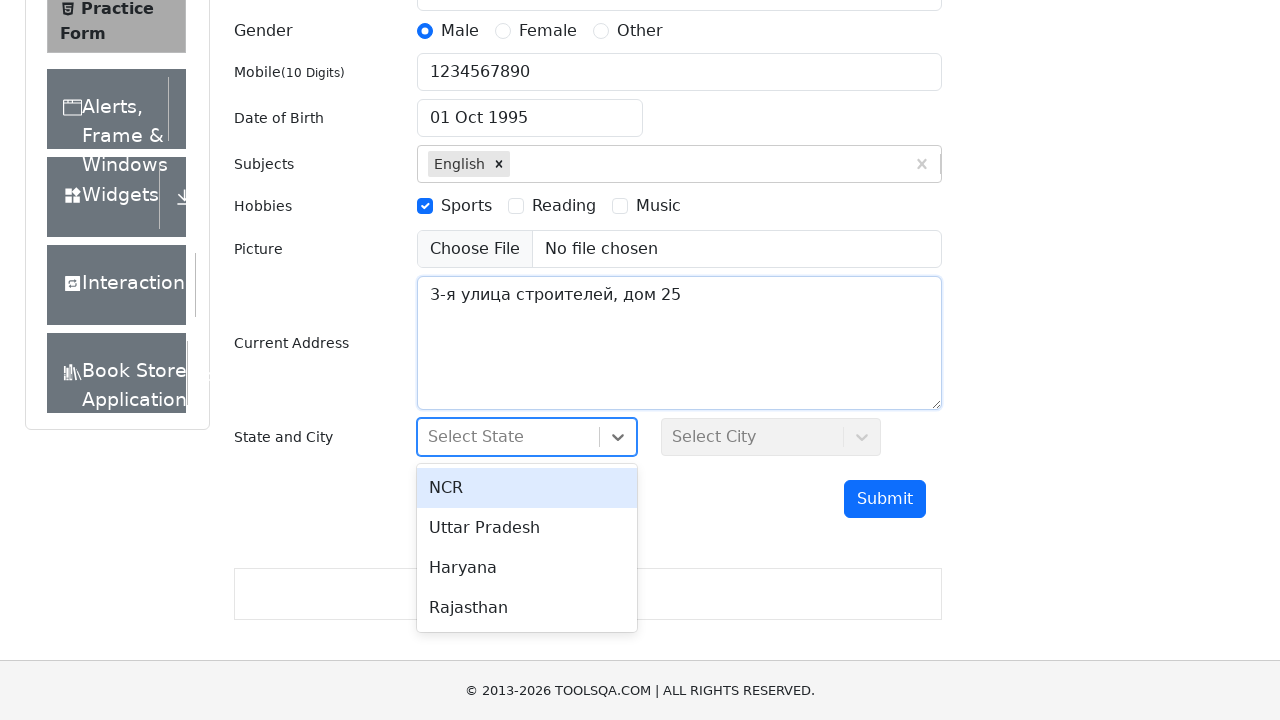

Selected first state option from dropdown at (527, 488) on #react-select-3-option-0
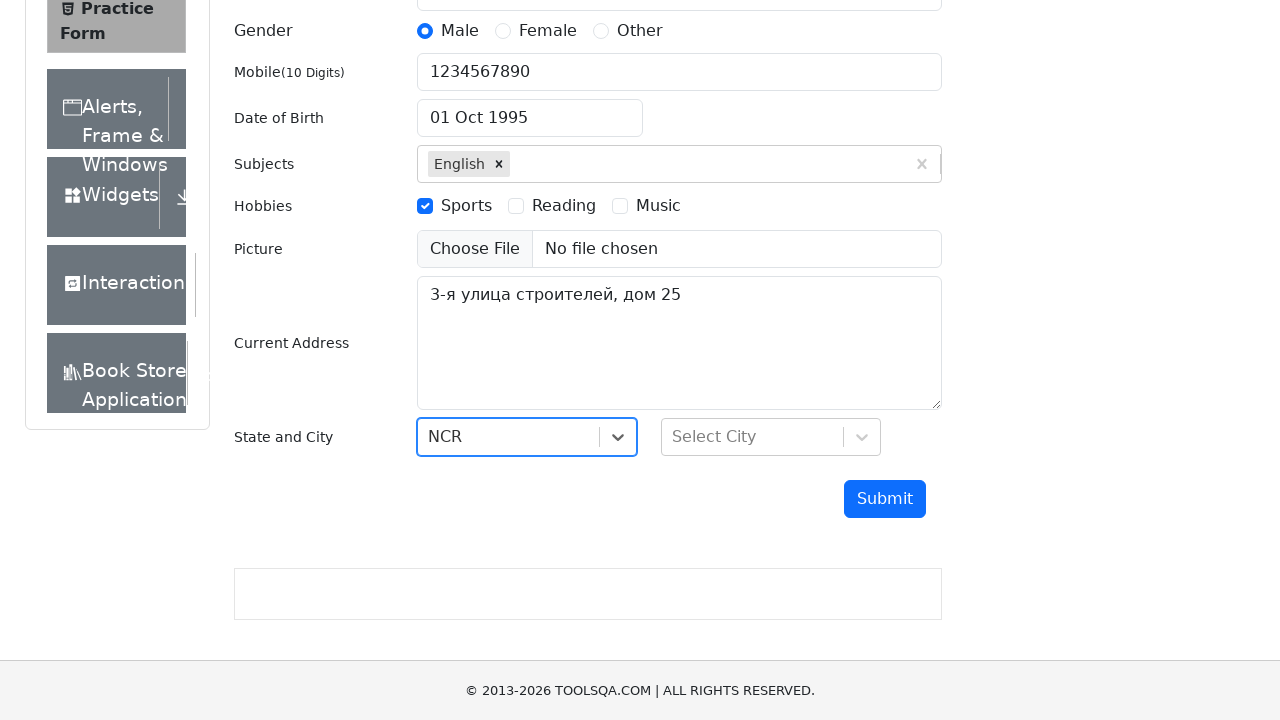

Opened city dropdown at (771, 437) on #city
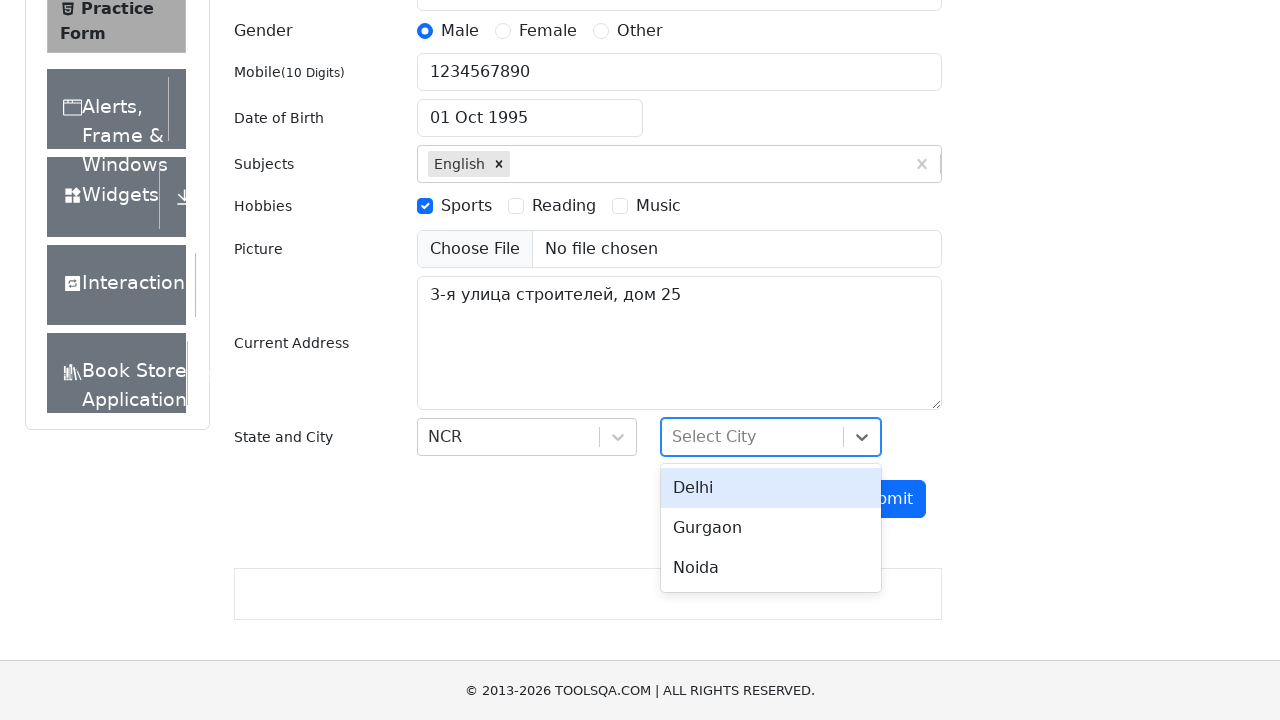

Selected first city option from dropdown at (771, 488) on #react-select-4-option-0
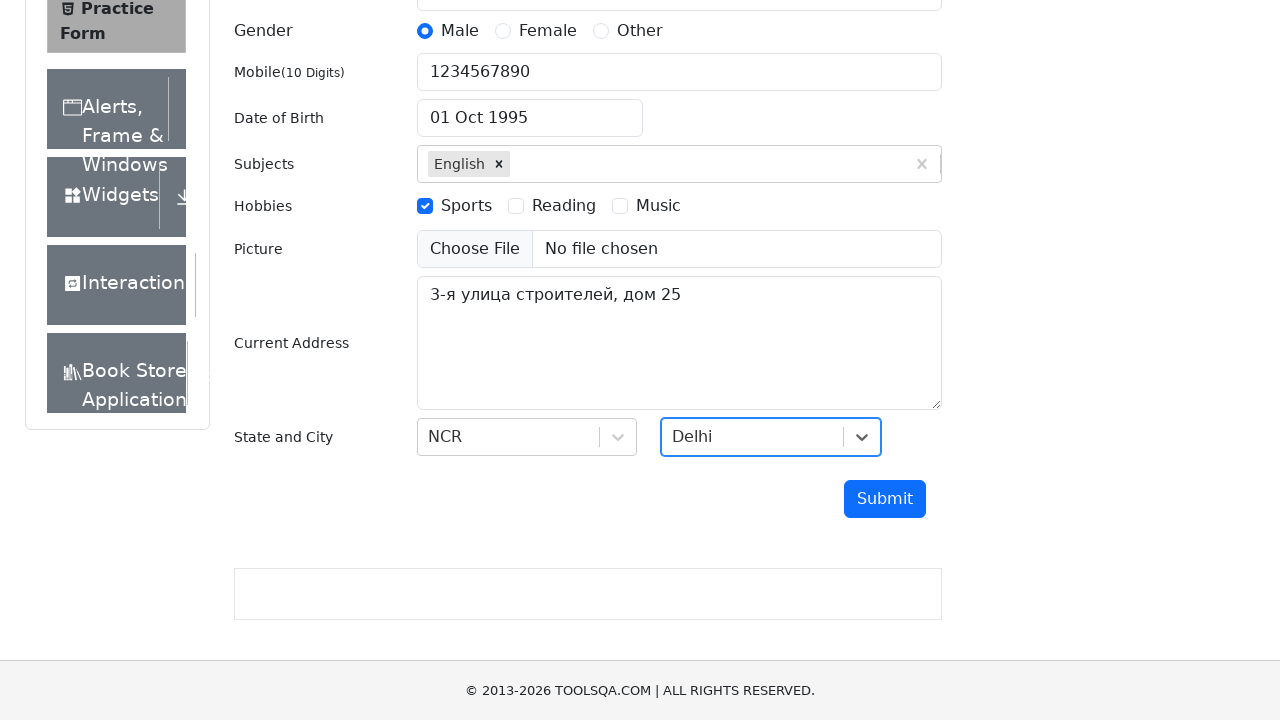

Clicked submit button to submit the registration form at (885, 499) on #submit
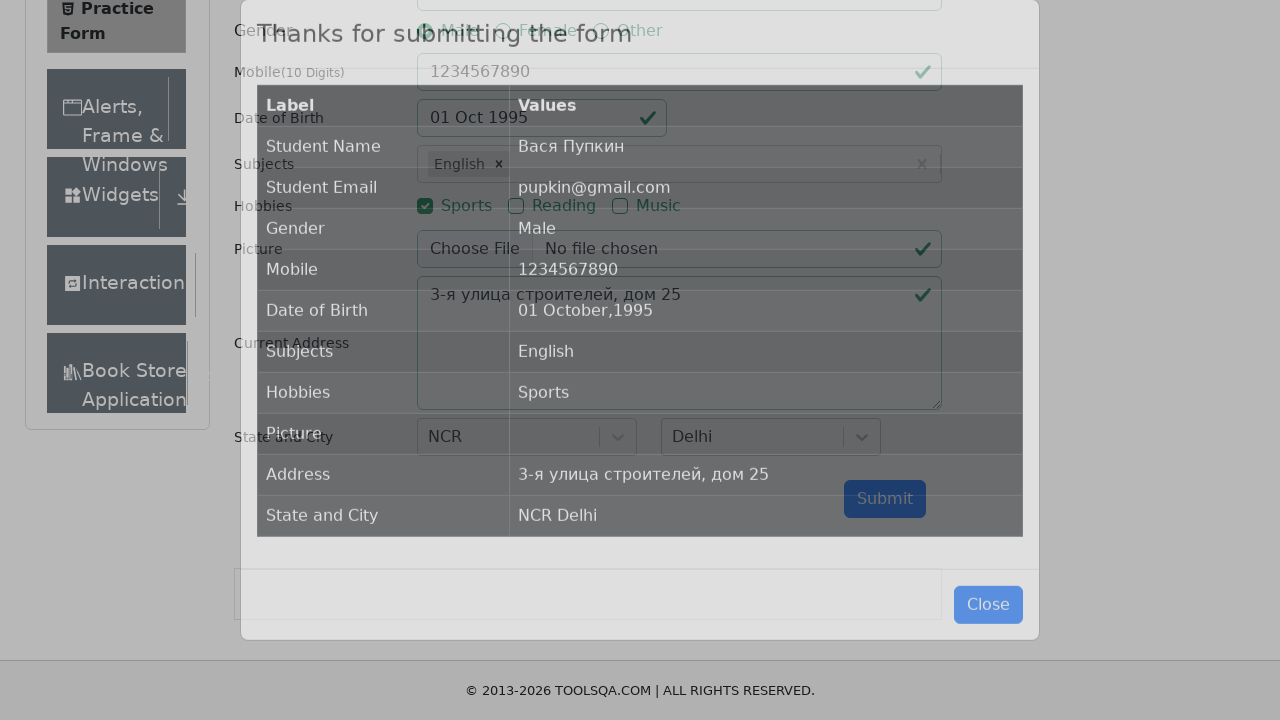

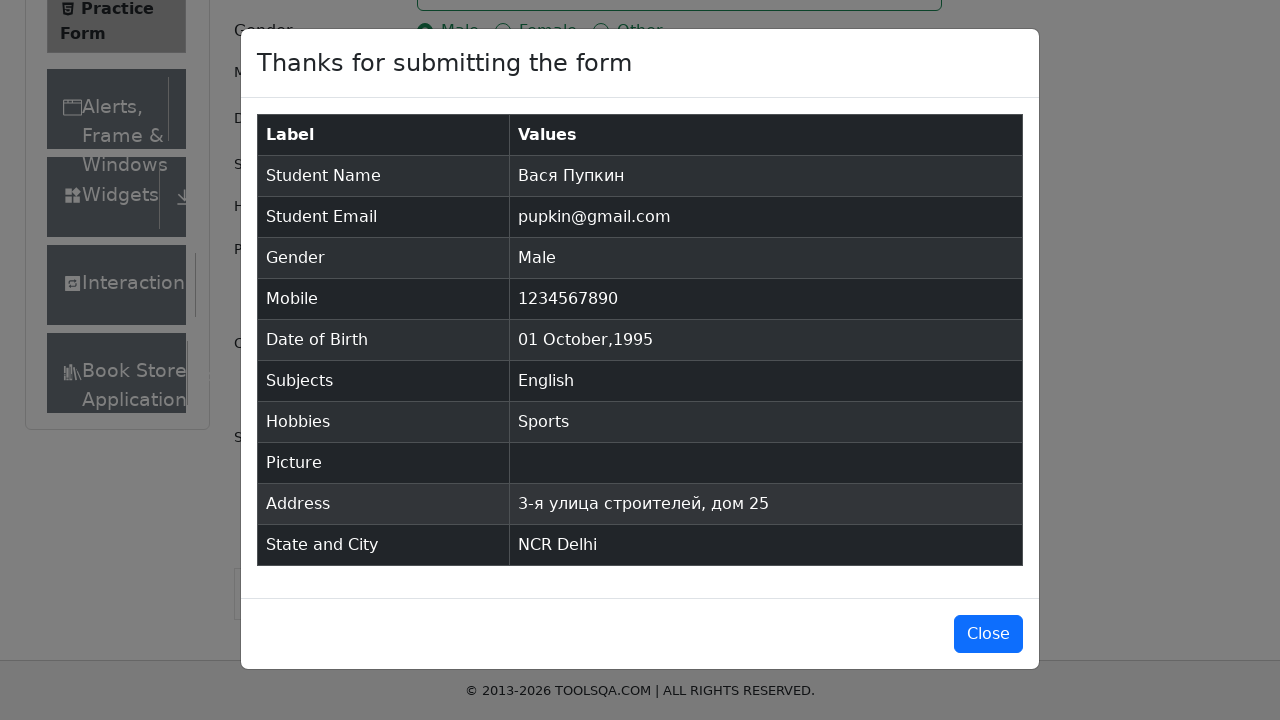